Navigates to the OrangeHRM 30-day free trial page and interacts with the country dropdown selector to verify it contains selectable options.

Starting URL: https://www.orangehrm.com/30-day-free-trial

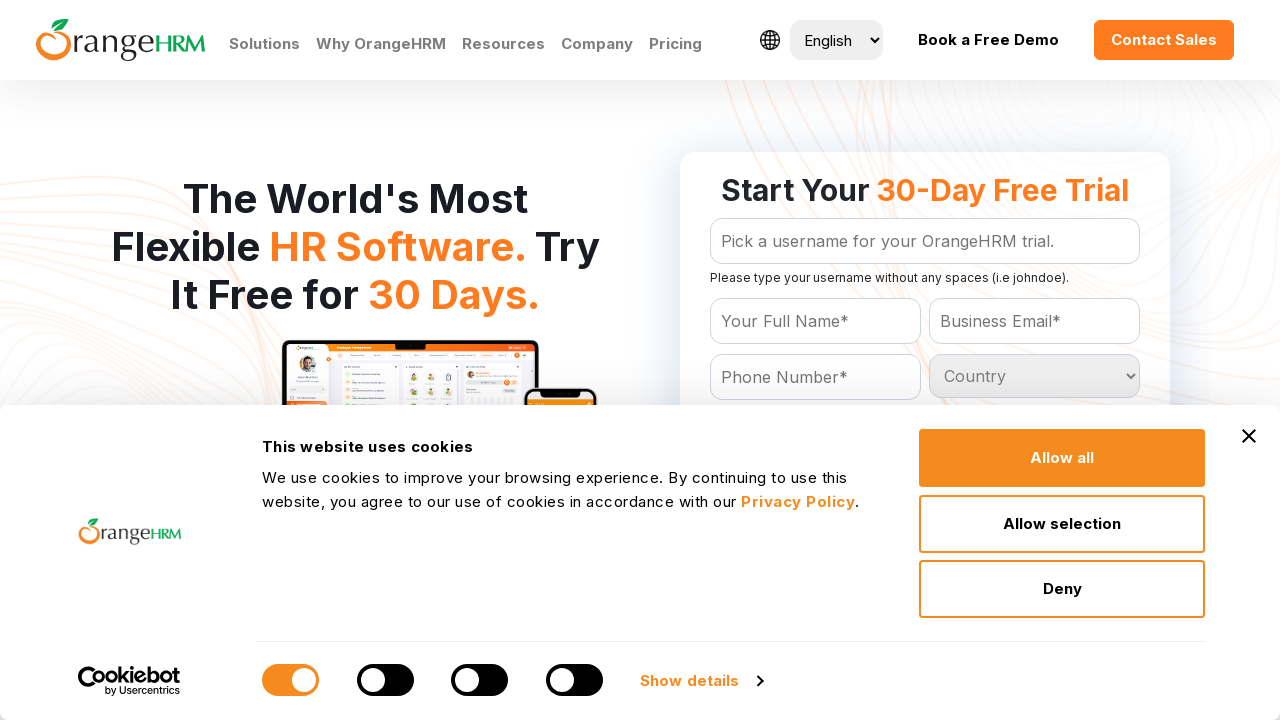

Waited for country dropdown selector to be visible
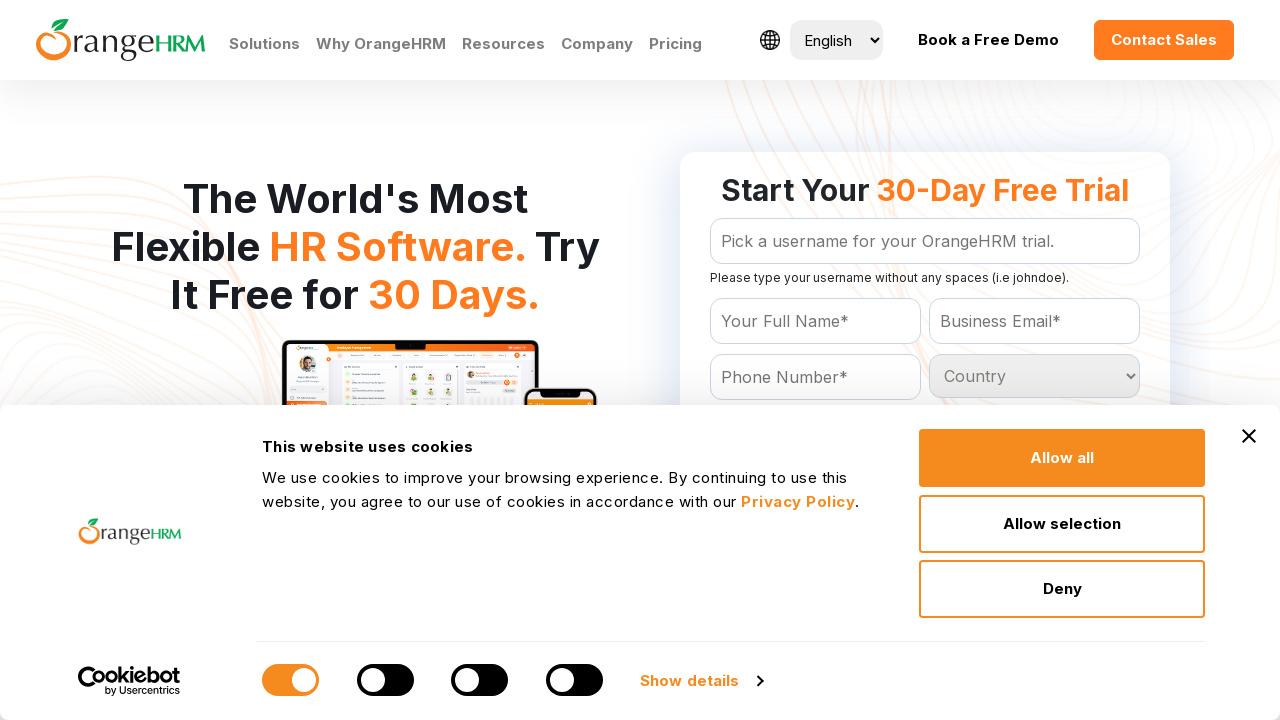

Located country dropdown element
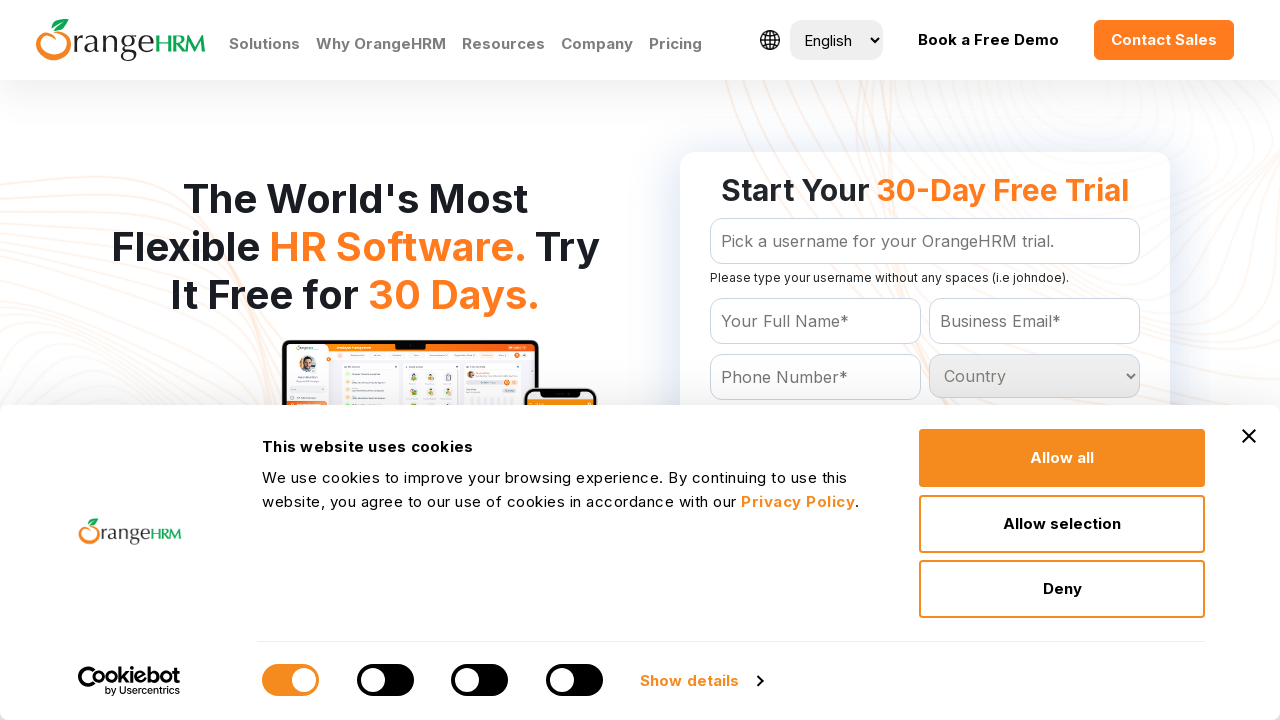

Verified country dropdown is ready and has options
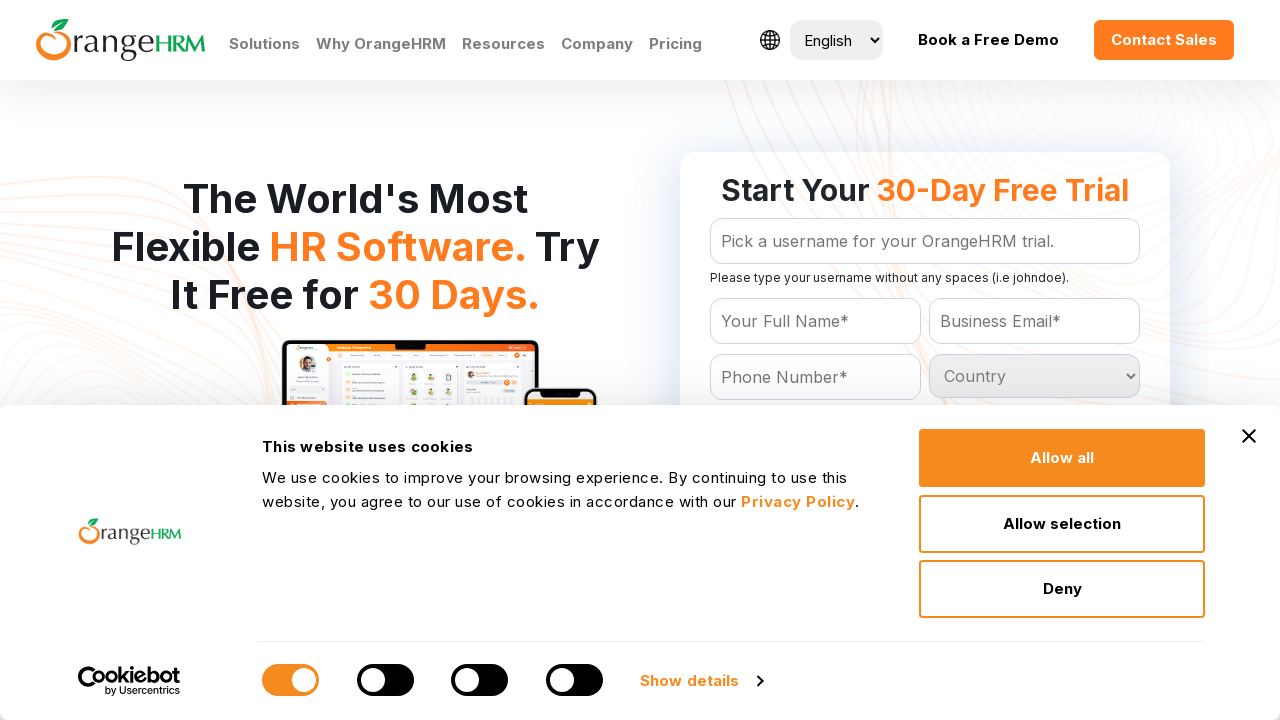

Clicked on country dropdown to open it at (1035, 376) on select#Form_getForm_Country
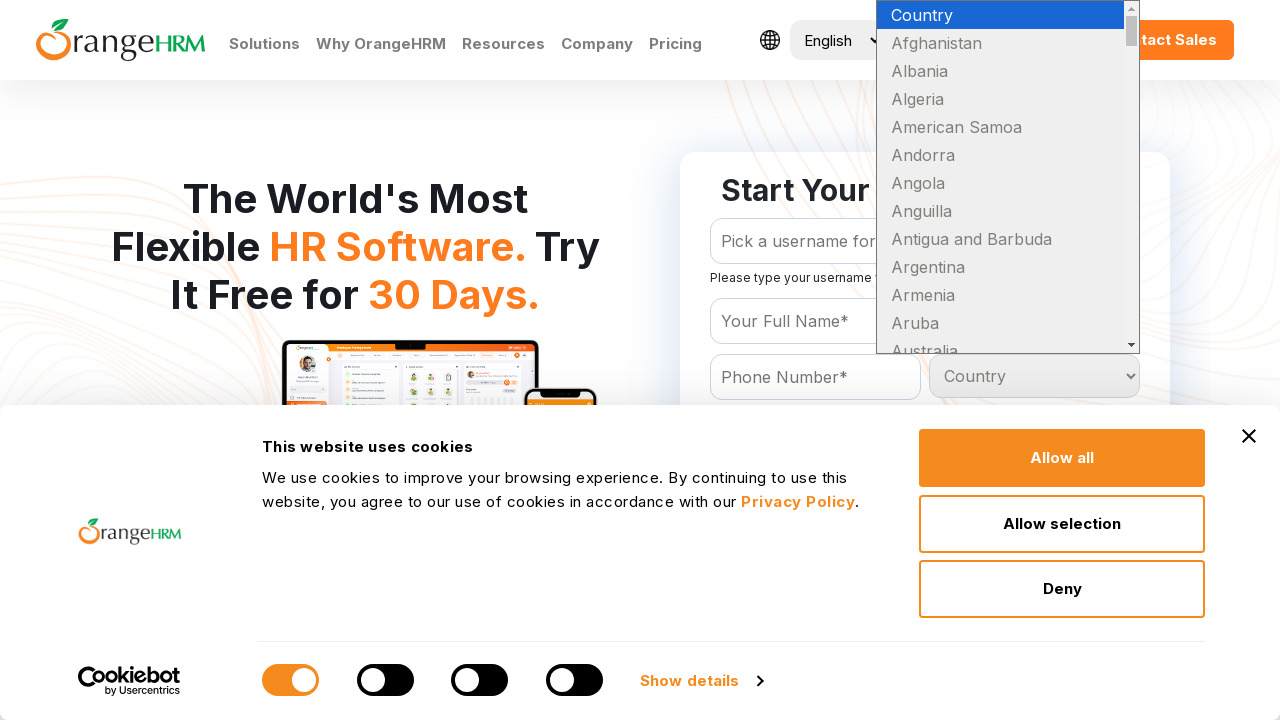

Selected 'United States' from country dropdown on select#Form_getForm_Country
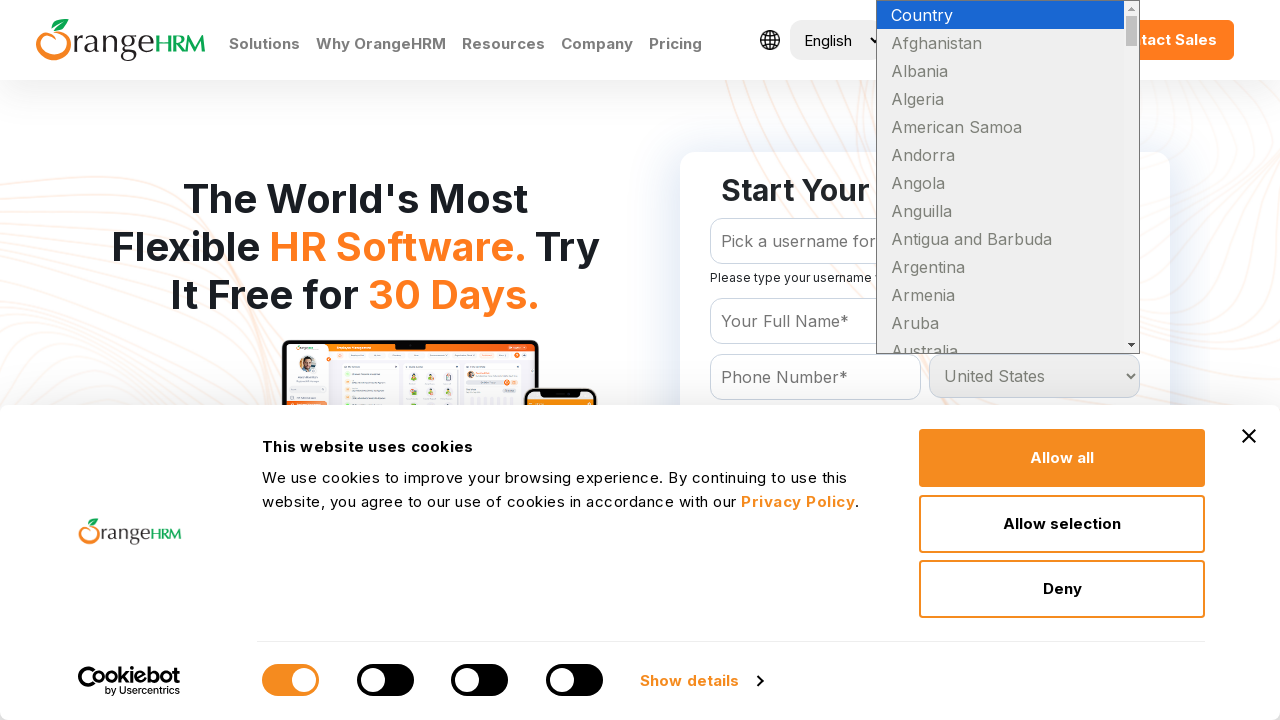

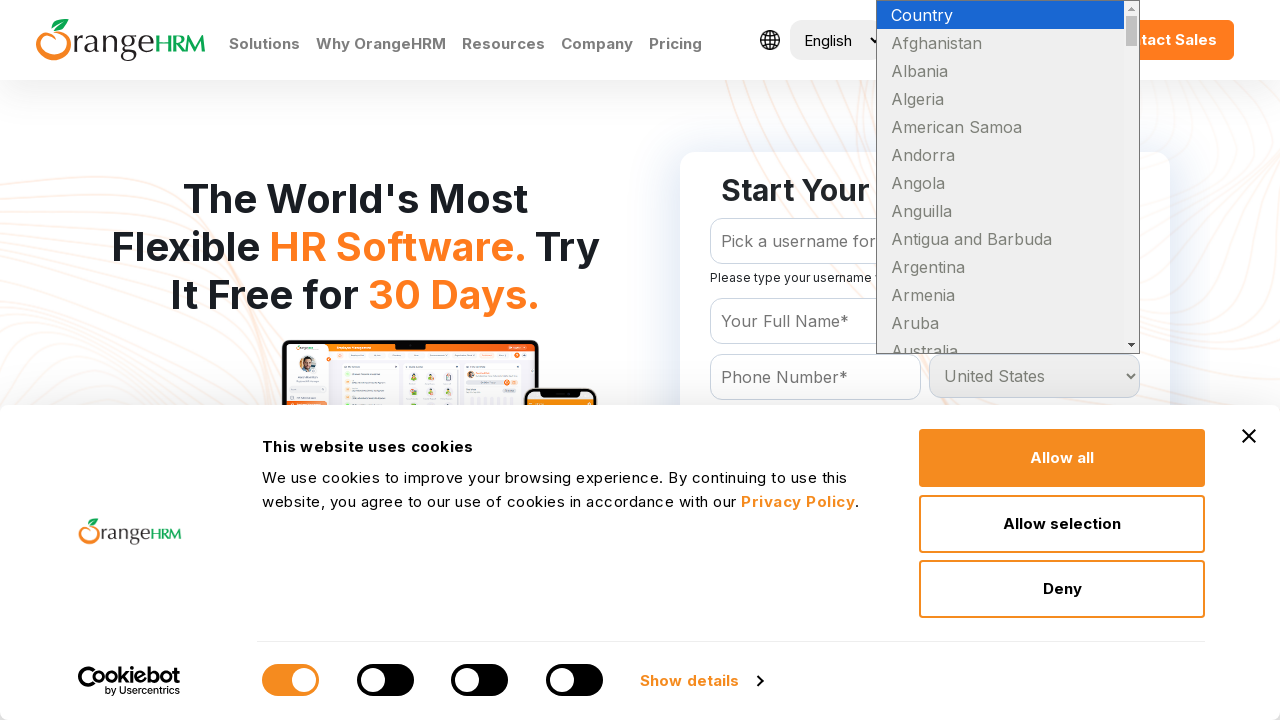